Tests checkbox interactions including checking, unchecking, and selecting multiple checkboxes

Starting URL: https://rahulshettyacademy.com/AutomationPractice/

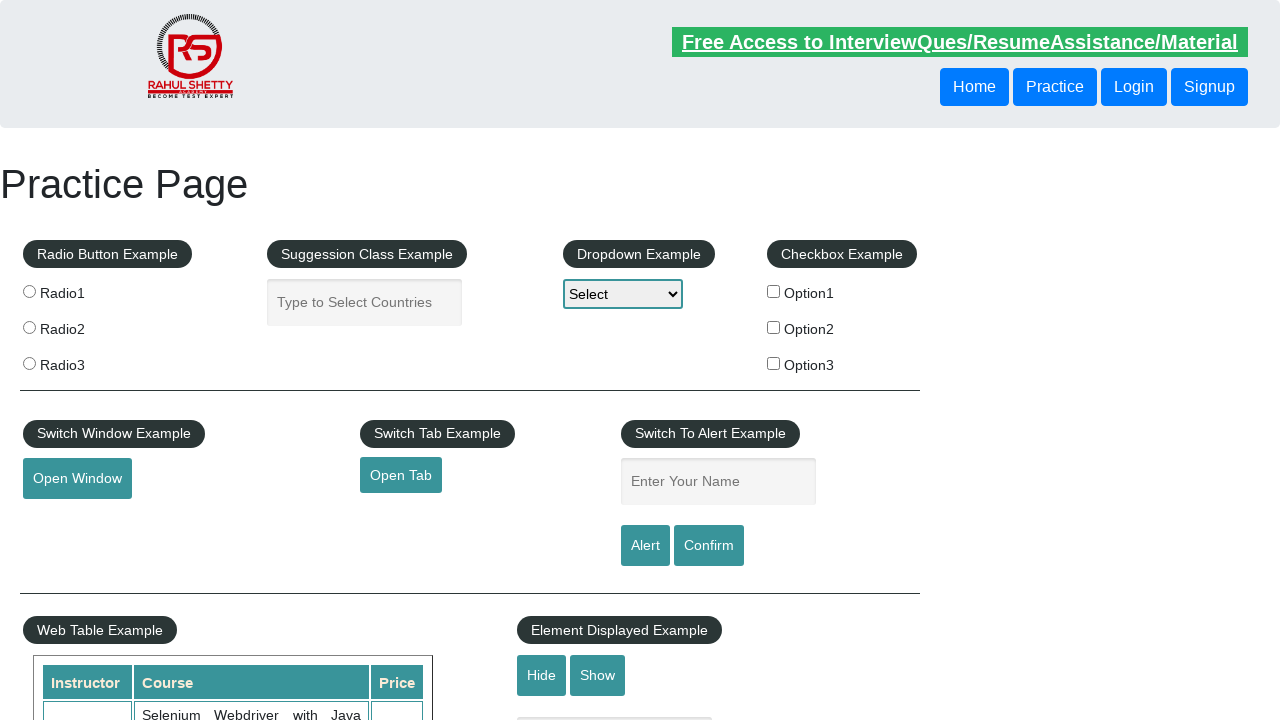

Navigated to AutomationPractice page
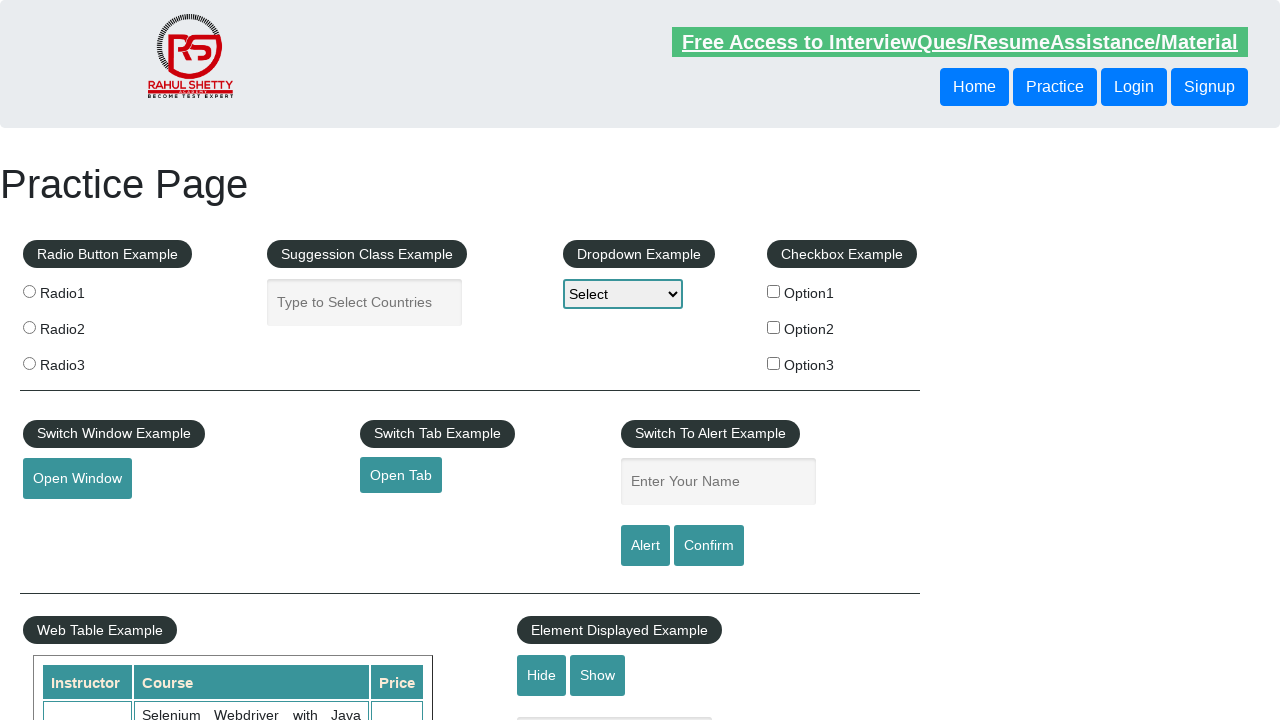

Checked checkBoxOption1 at (774, 291) on input#checkBoxOption1
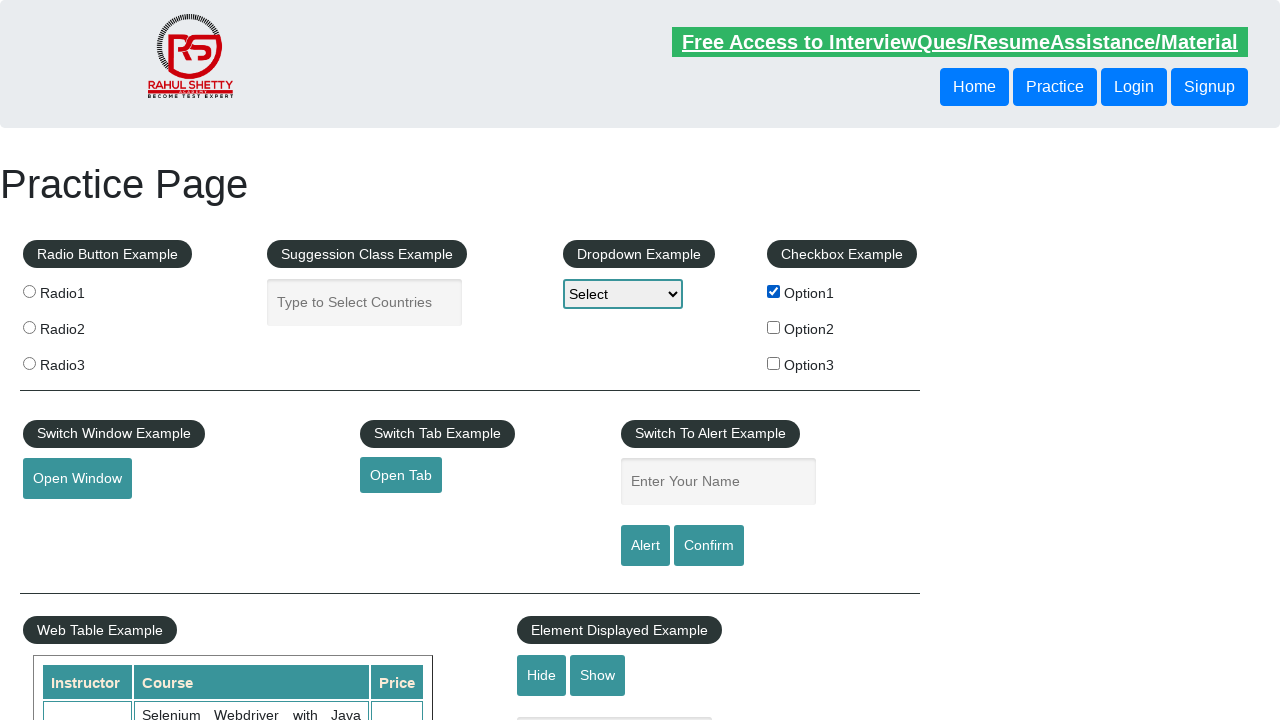

Unchecked checkBoxOption1 at (774, 291) on #checkBoxOption1
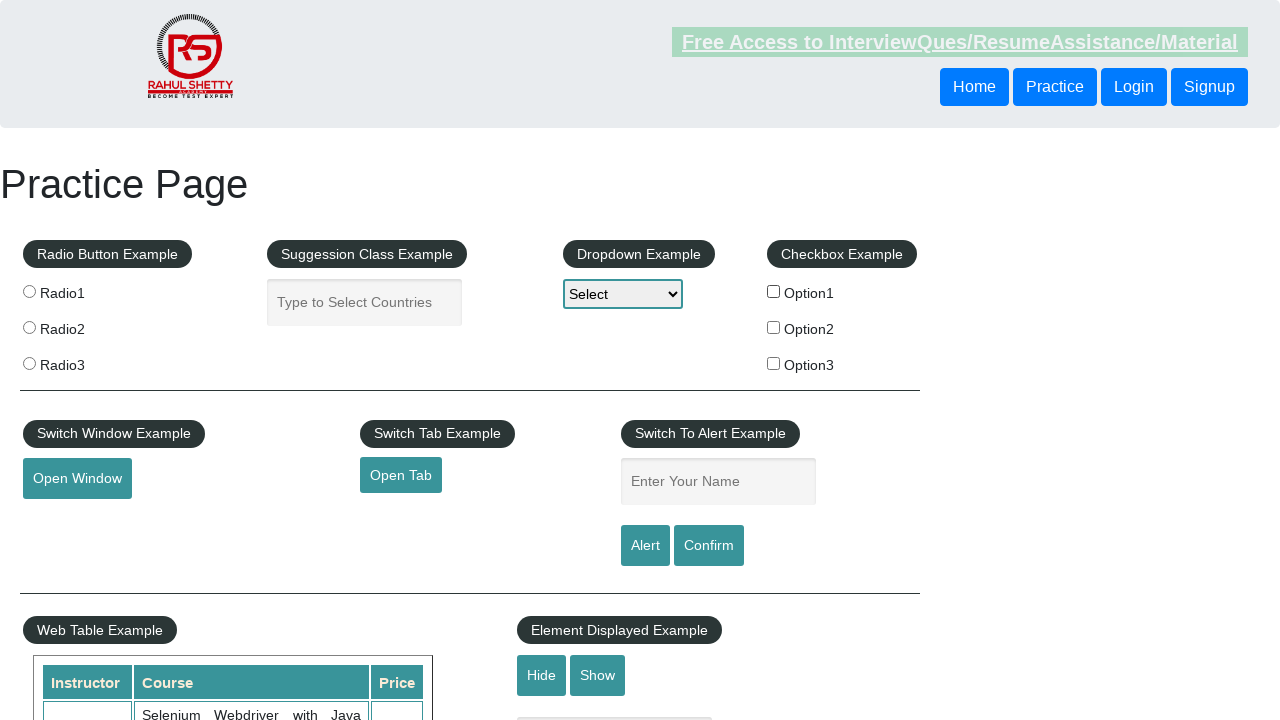

Checked checkbox with value option1 at (774, 291) on input[value="option1"]
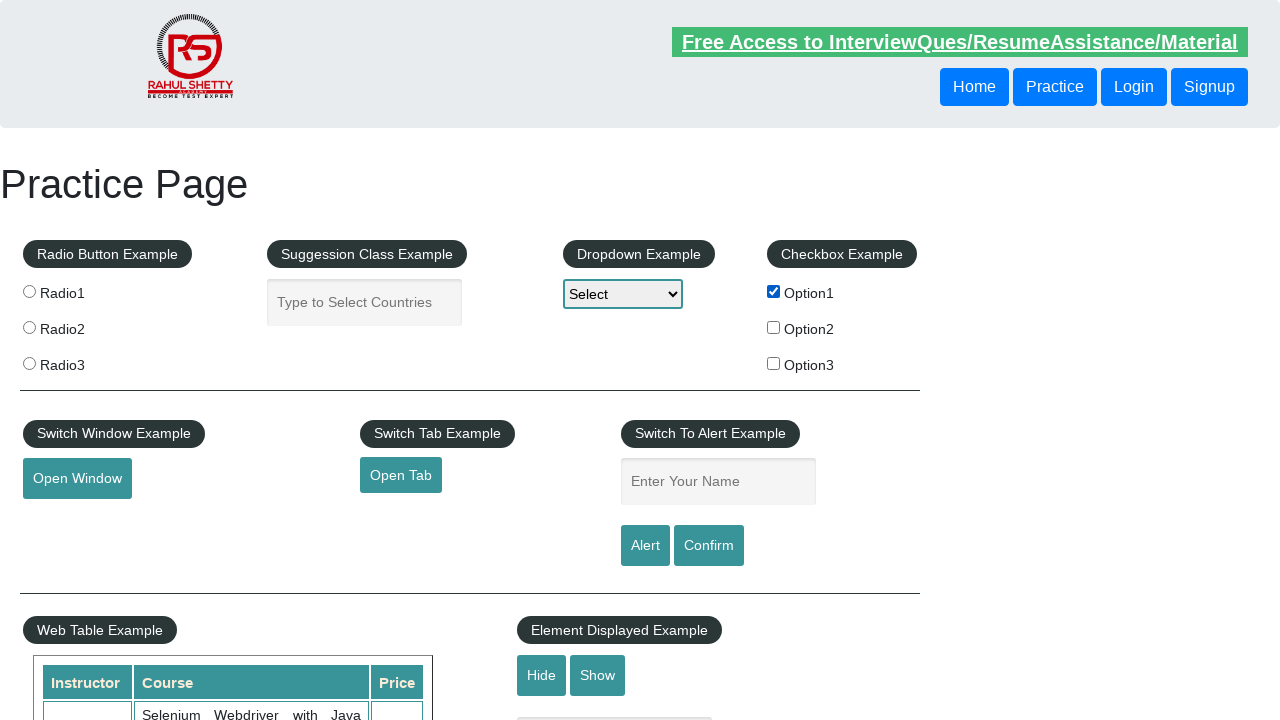

Checked checkbox with value option3 at (774, 363) on input[value="option3"]
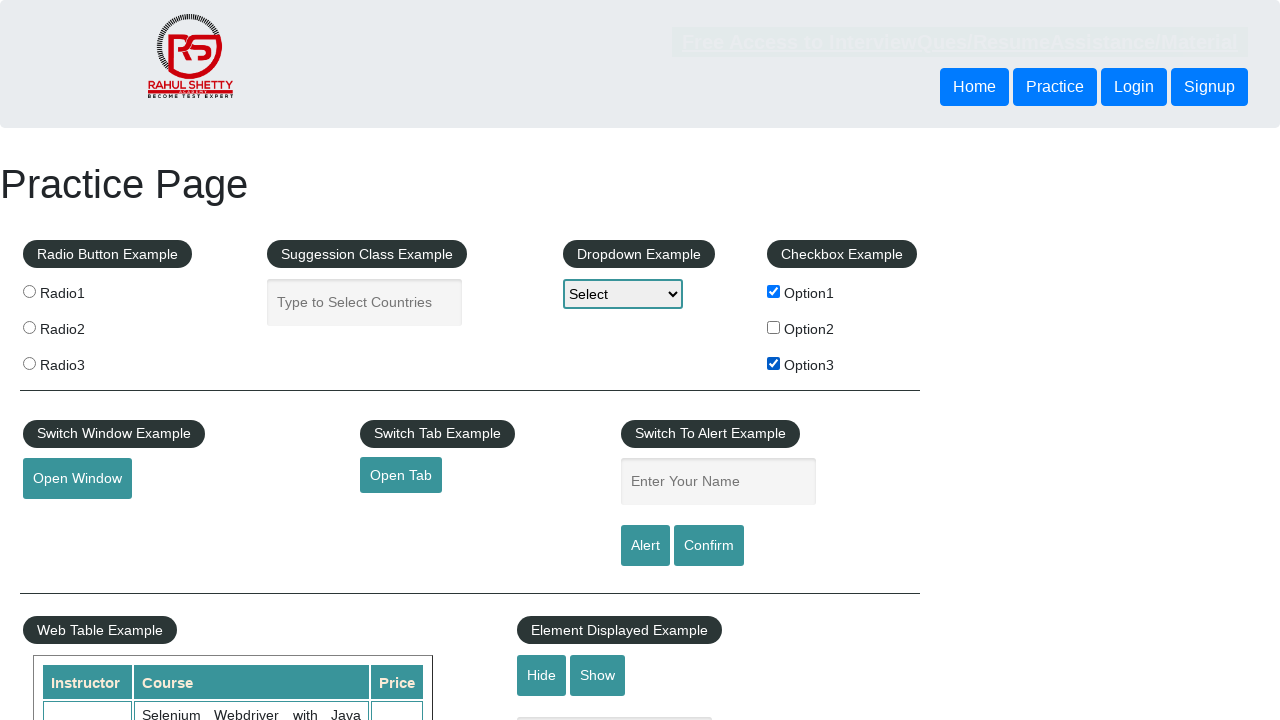

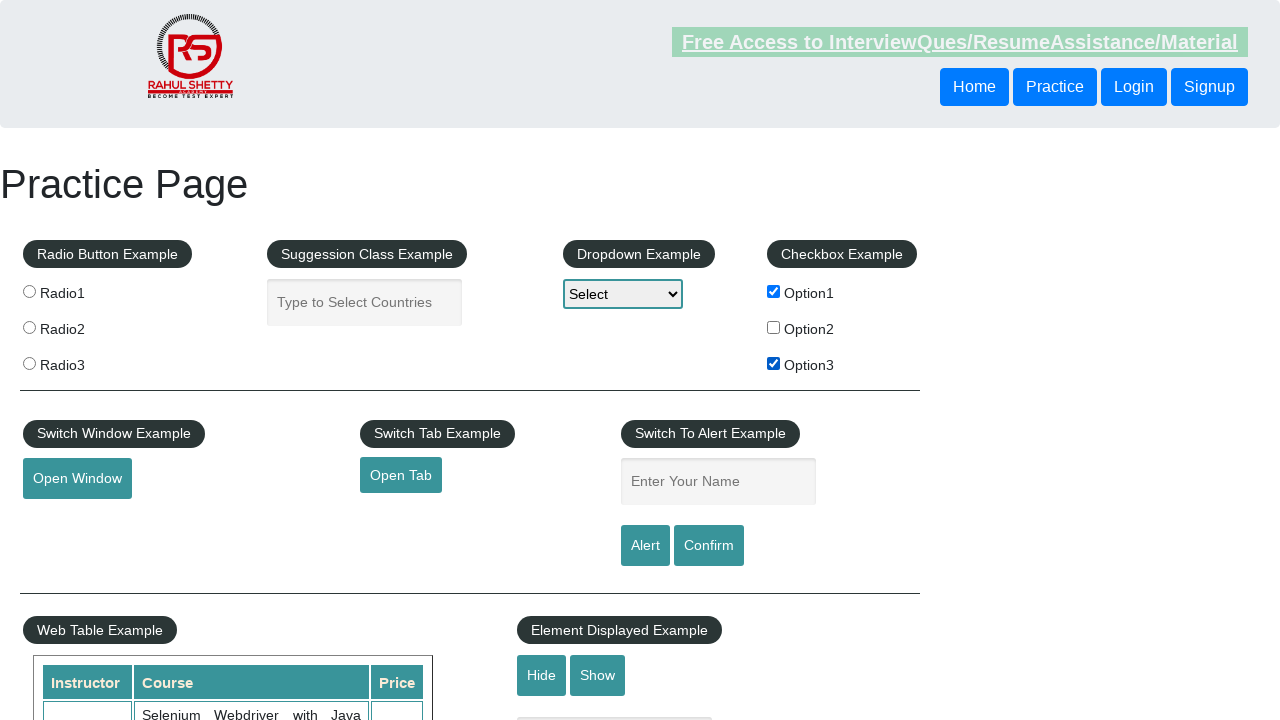